Tests checkbox and radio button interactions on jQueryUI demo page by switching to an iframe and clicking multiple radio buttons (New York, Paris, London) and checkboxes (hotel ratings and bed types).

Starting URL: https://jqueryui.com/checkboxradio/

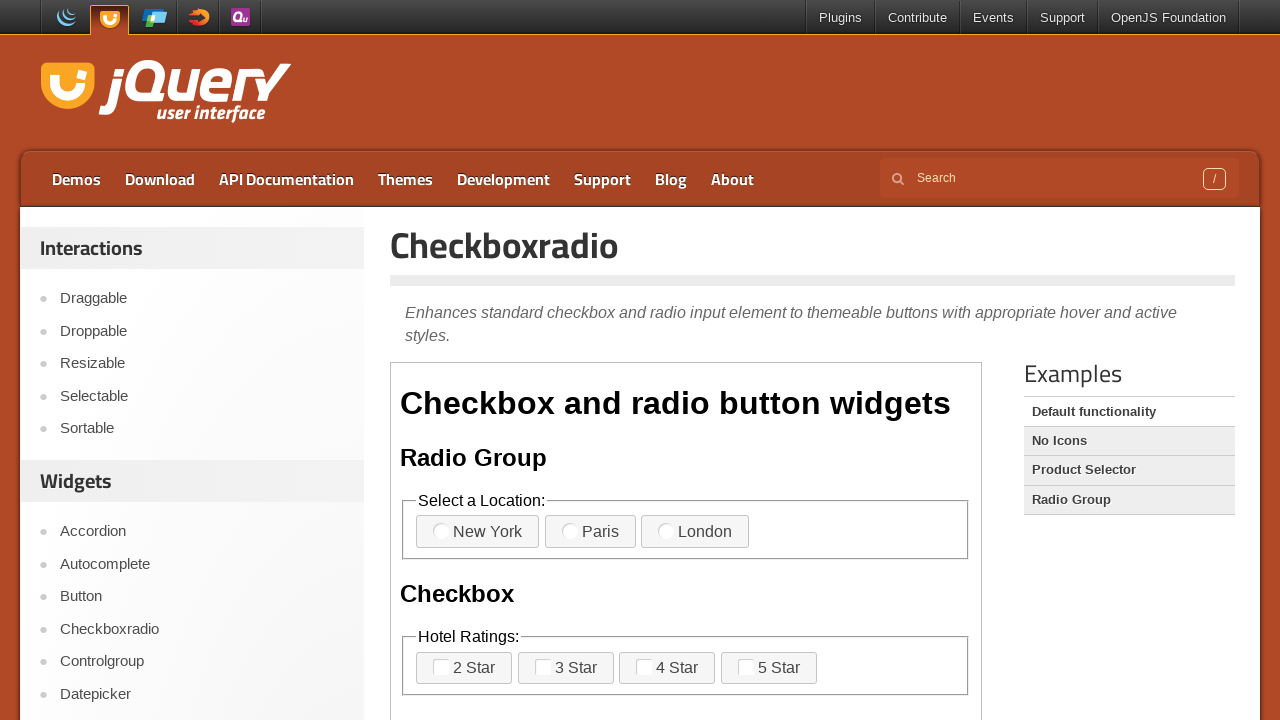

Located and switched to demo iframe
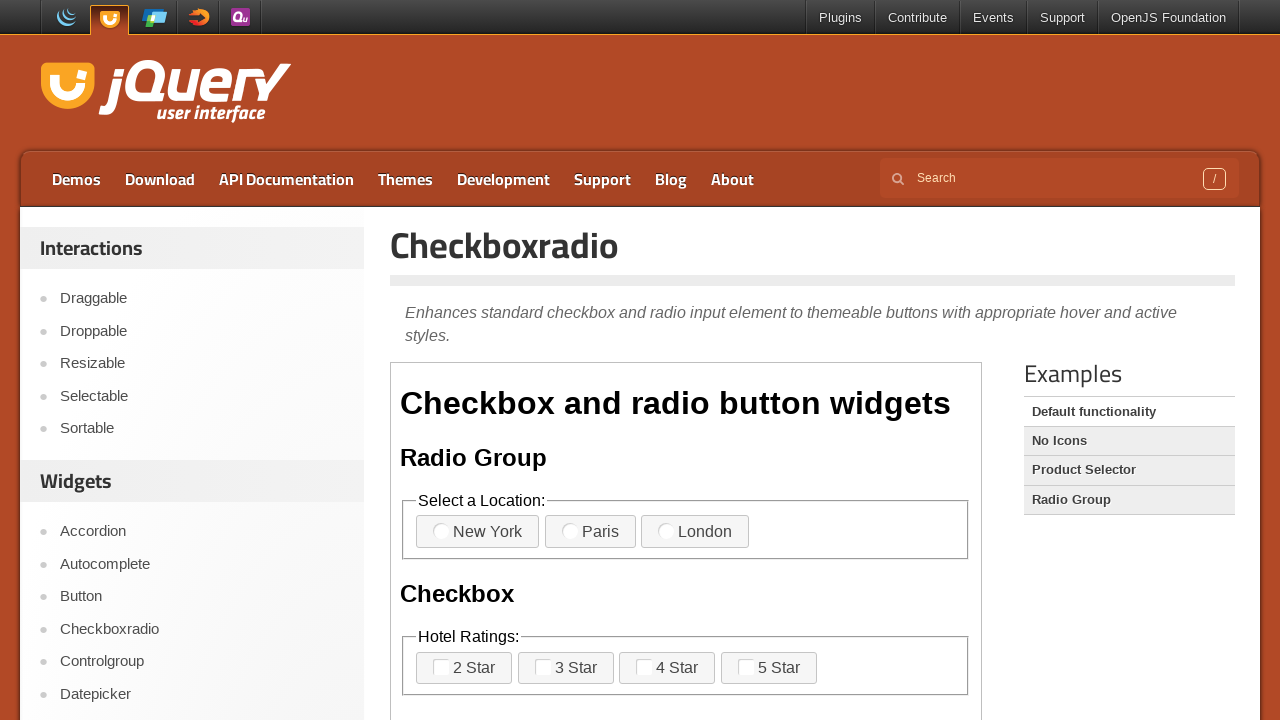

Clicked New York radio button at (478, 532) on .demo-frame >> internal:control=enter-frame >> label[for='radio-1']
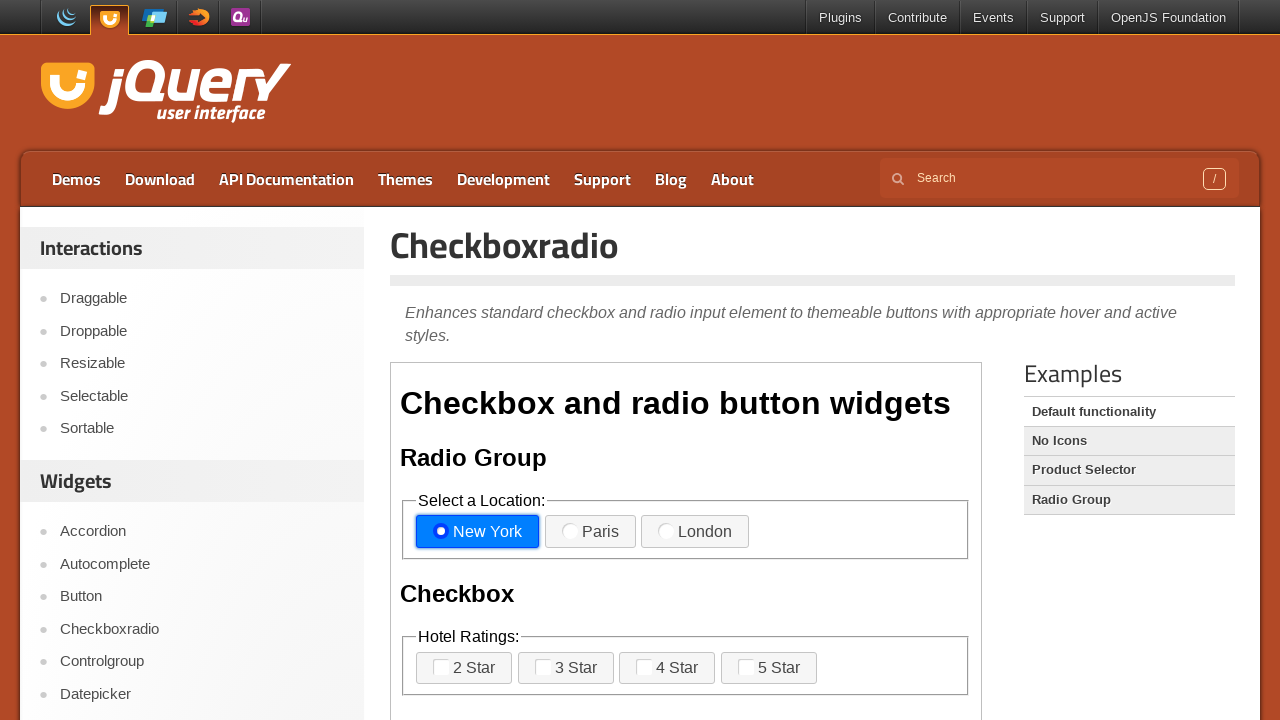

Clicked Paris radio button at (590, 532) on .demo-frame >> internal:control=enter-frame >> label[for='radio-2']
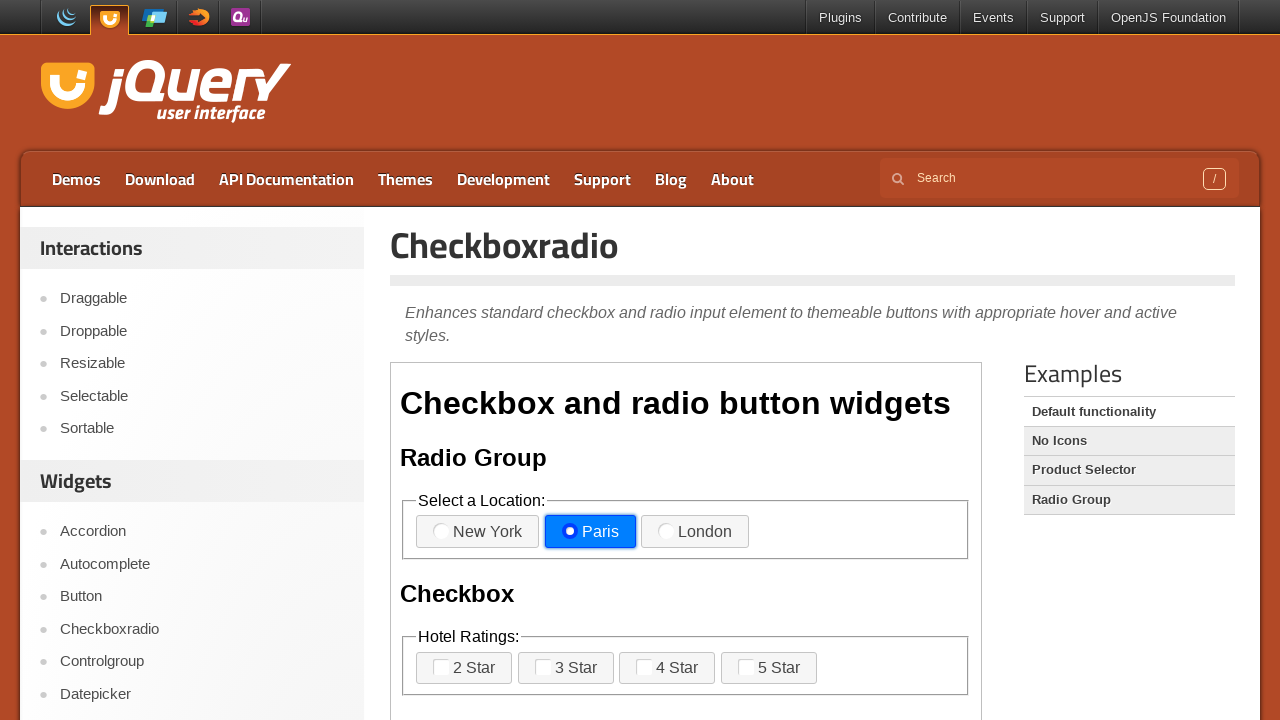

Clicked London radio button at (695, 532) on .demo-frame >> internal:control=enter-frame >> label[for='radio-3']
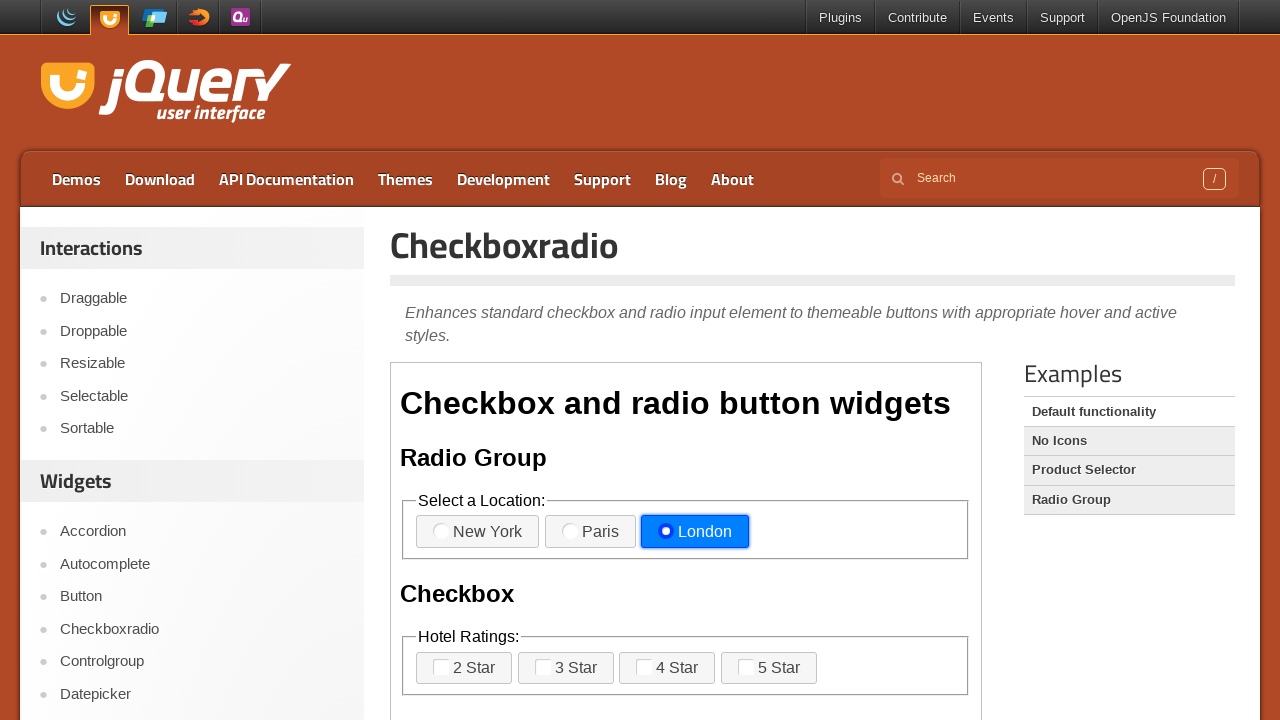

Clicked 2 star hotel rating checkbox at (464, 668) on .demo-frame >> internal:control=enter-frame >> label[for='checkbox-1']
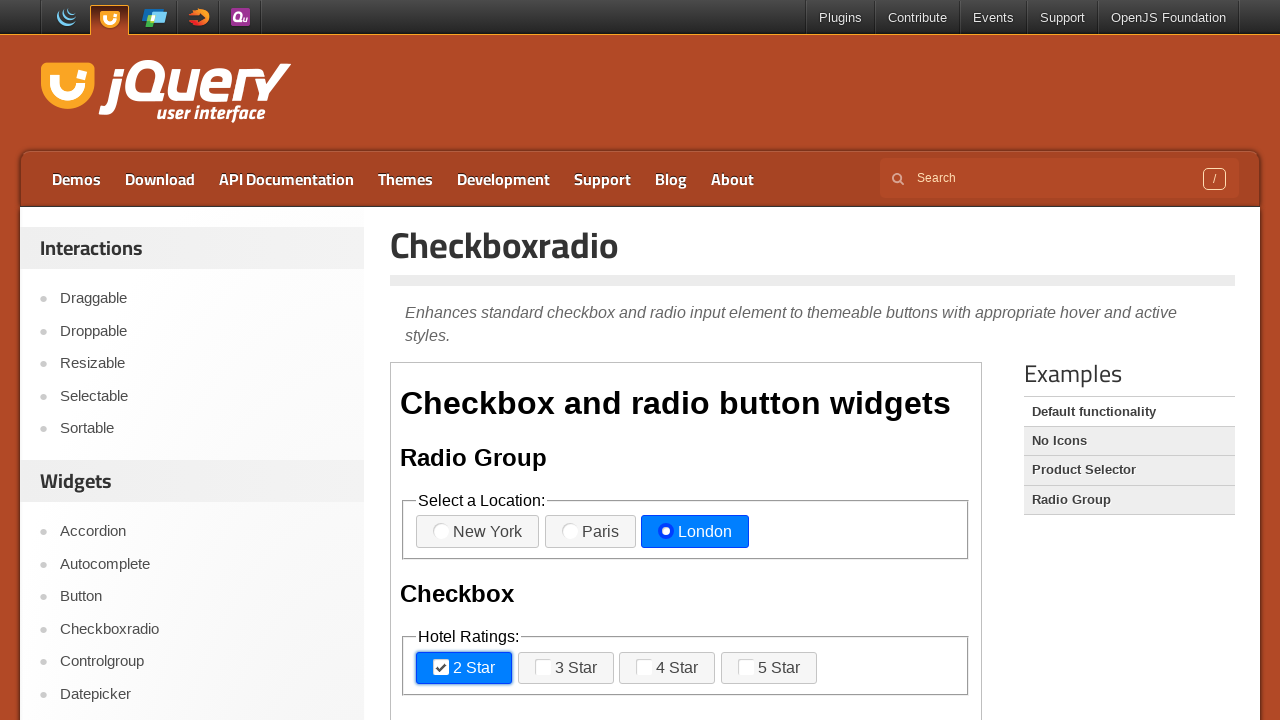

Clicked 3 star hotel rating checkbox at (566, 668) on .demo-frame >> internal:control=enter-frame >> label[for='checkbox-2']
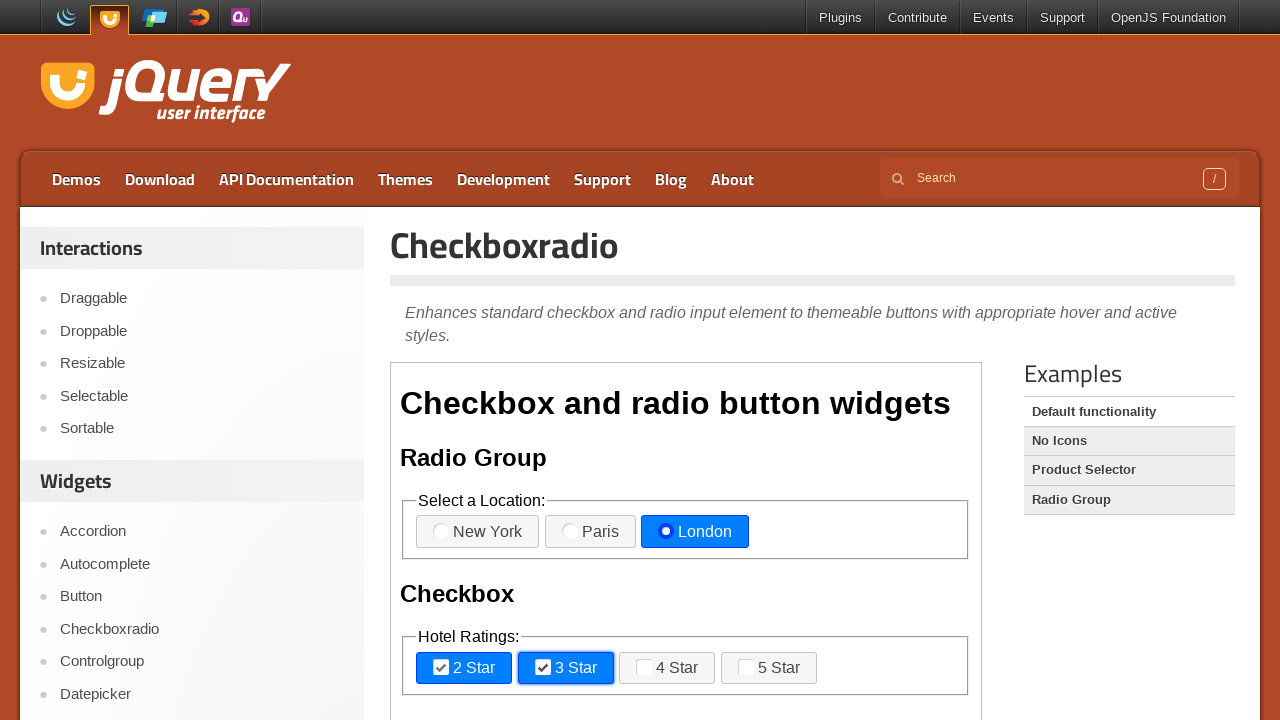

Clicked 4 star hotel rating checkbox at (667, 668) on .demo-frame >> internal:control=enter-frame >> label[for='checkbox-3']
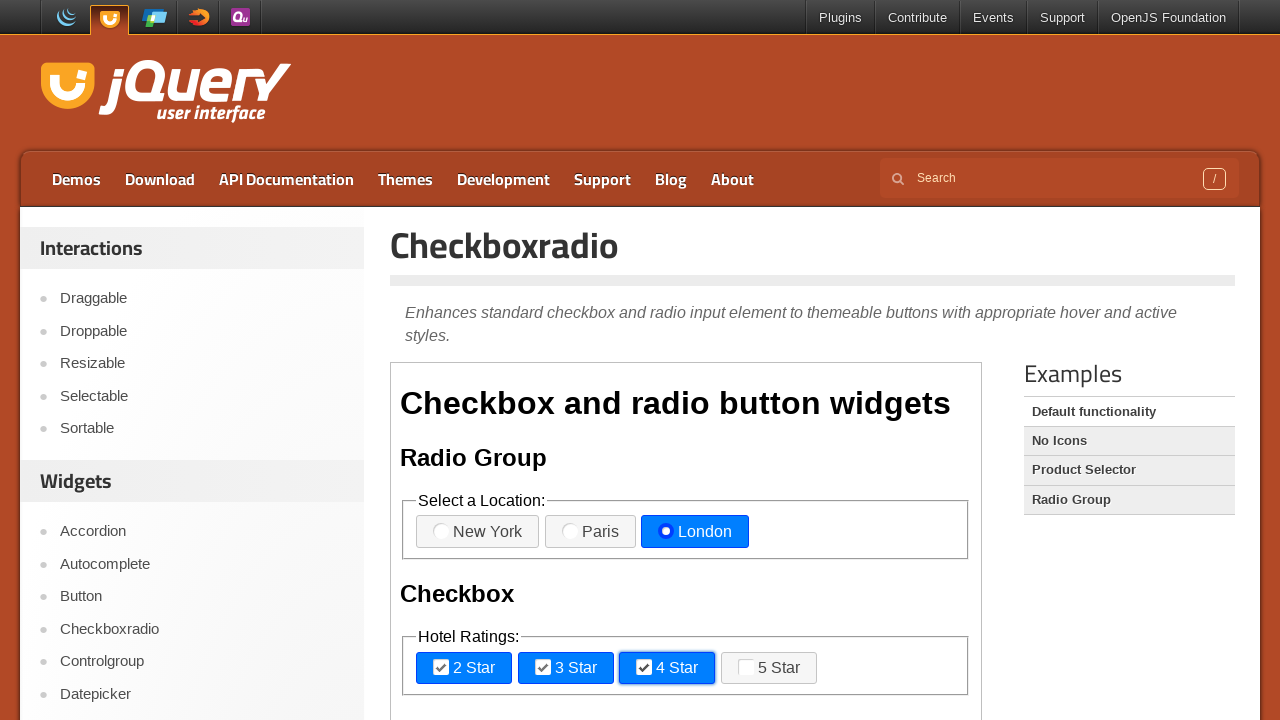

Clicked 5 star hotel rating checkbox at (769, 668) on .demo-frame >> internal:control=enter-frame >> label[for='checkbox-4']
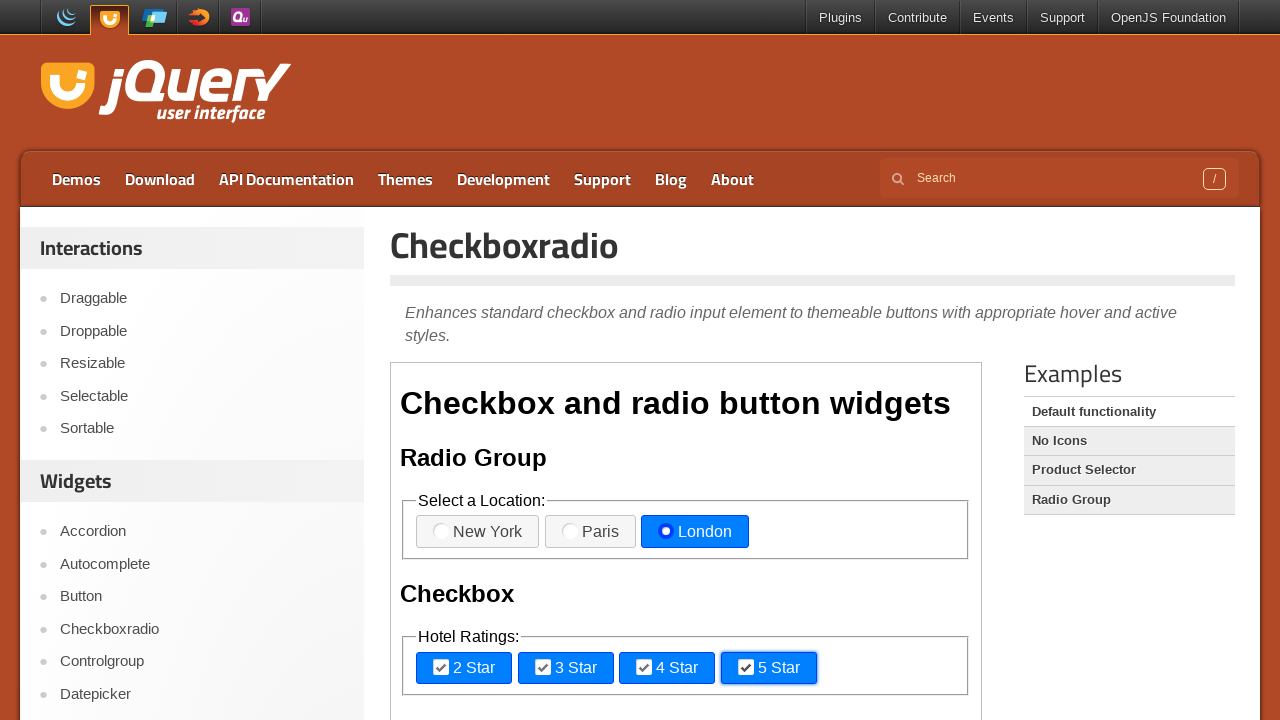

Clicked 2 Double bed type checkbox at (476, 361) on .demo-frame >> internal:control=enter-frame >> label[for='checkbox-nested-1']
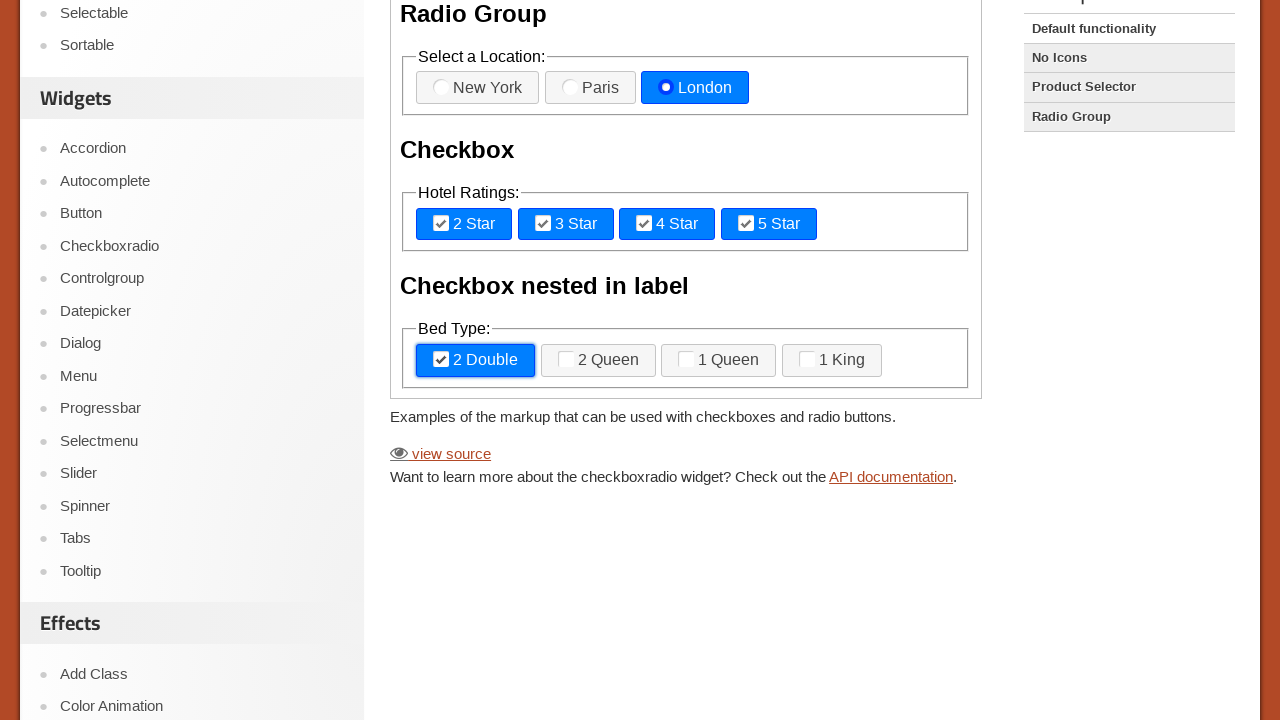

Clicked Queen bed type checkbox at (598, 361) on .demo-frame >> internal:control=enter-frame >> label[for='checkbox-nested-2']
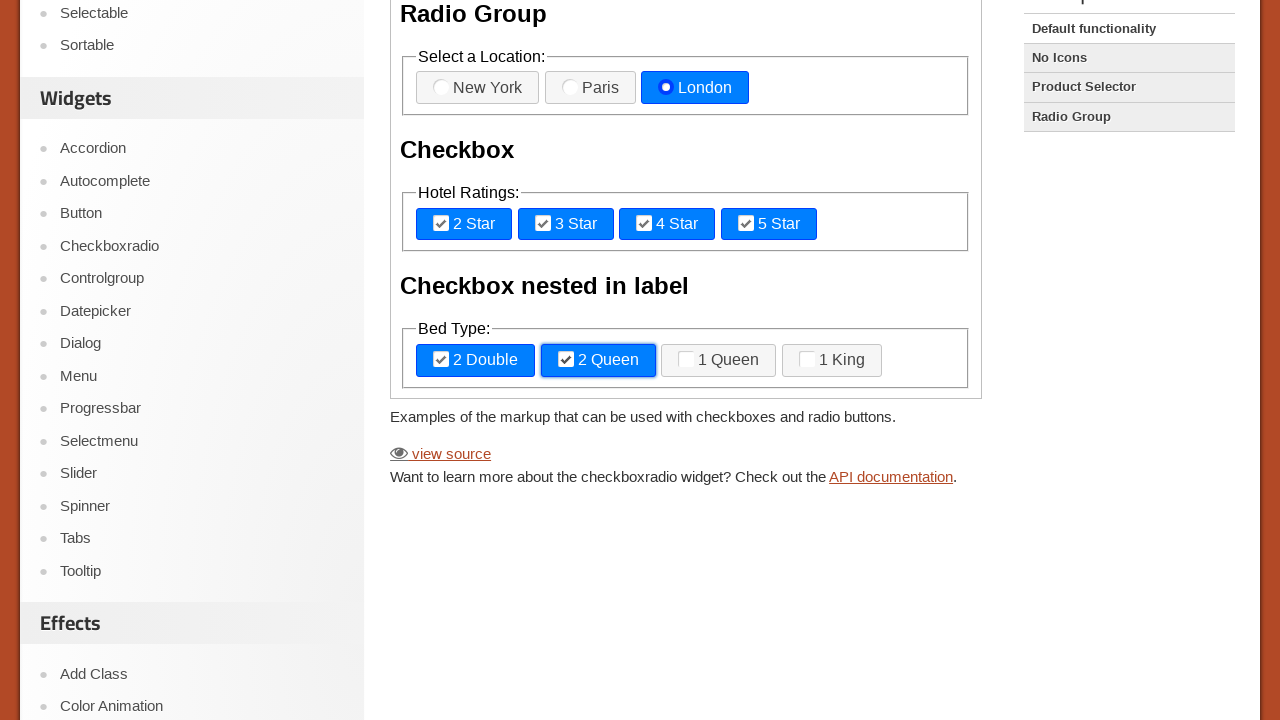

Clicked Queen 2 bed type checkbox at (719, 361) on .demo-frame >> internal:control=enter-frame >> label[for='checkbox-nested-3']
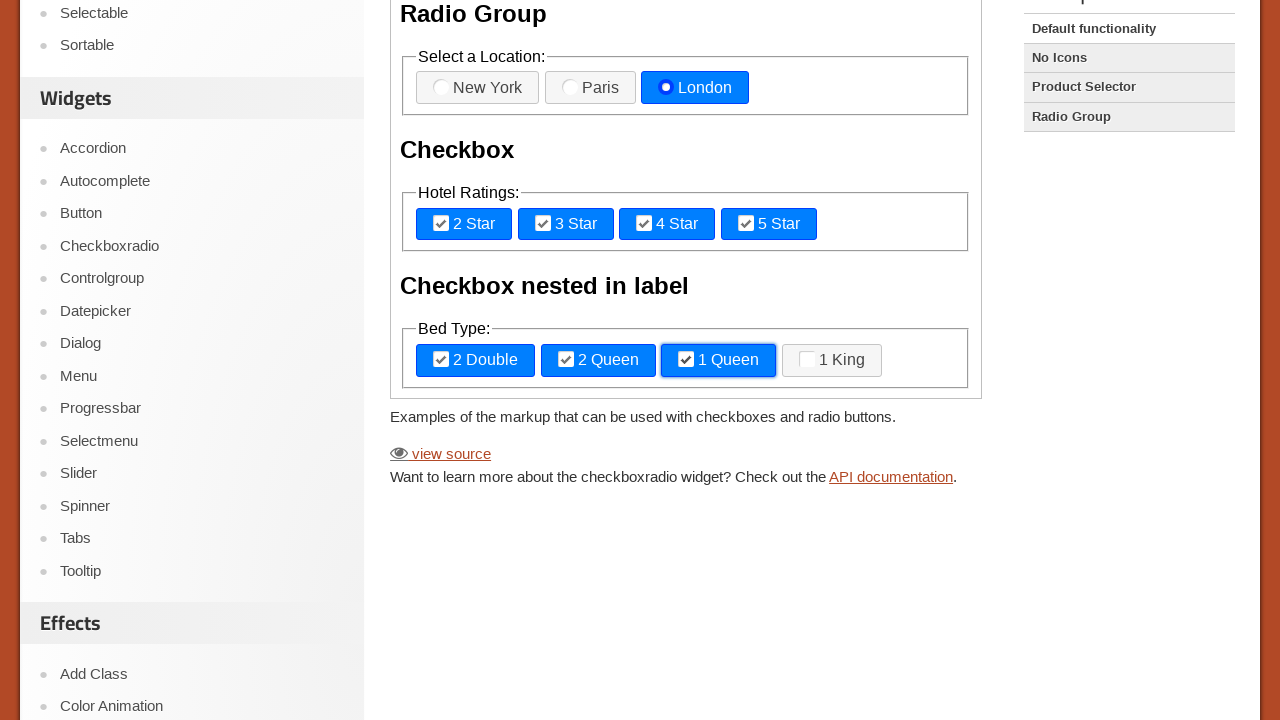

Clicked King bed type checkbox at (832, 361) on .demo-frame >> internal:control=enter-frame >> label[for='checkbox-nested-4']
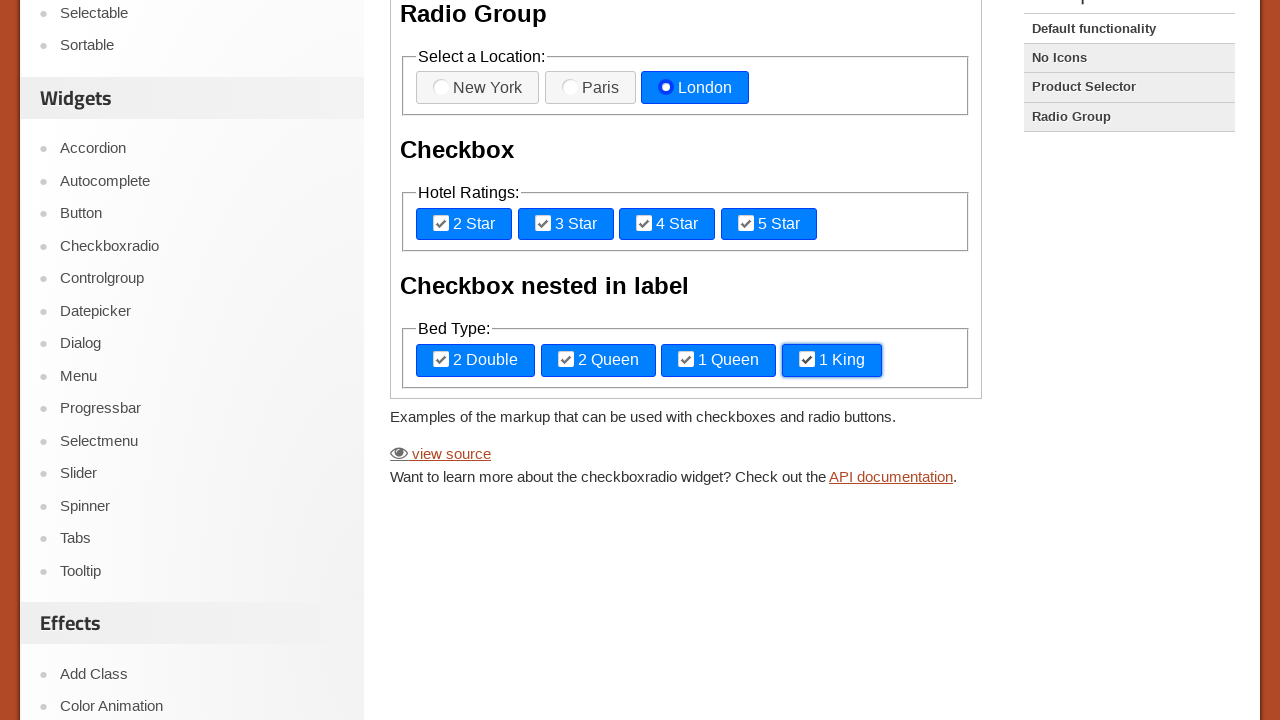

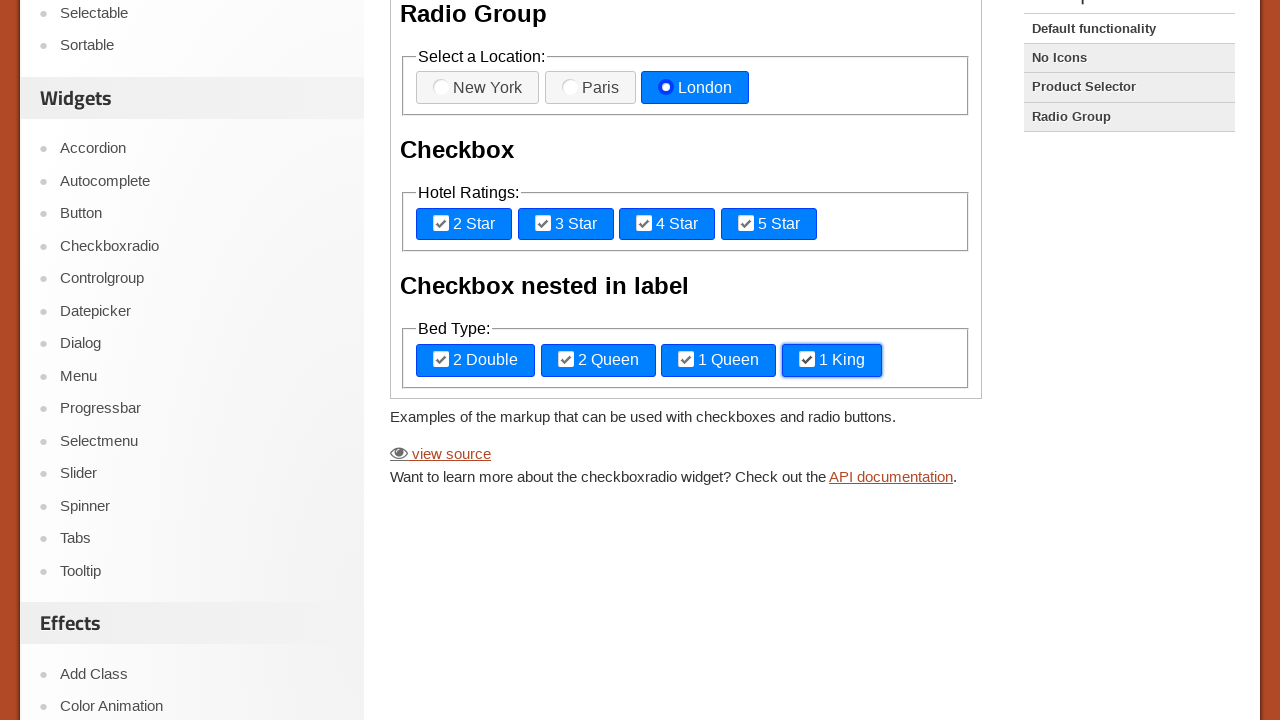